Tests a loading images page by waiting for all images to load (indicated by "Done!" text appearing) and then verifying the images are present on the page.

Starting URL: https://bonigarcia.dev/selenium-webdriver-java/loading-images.html

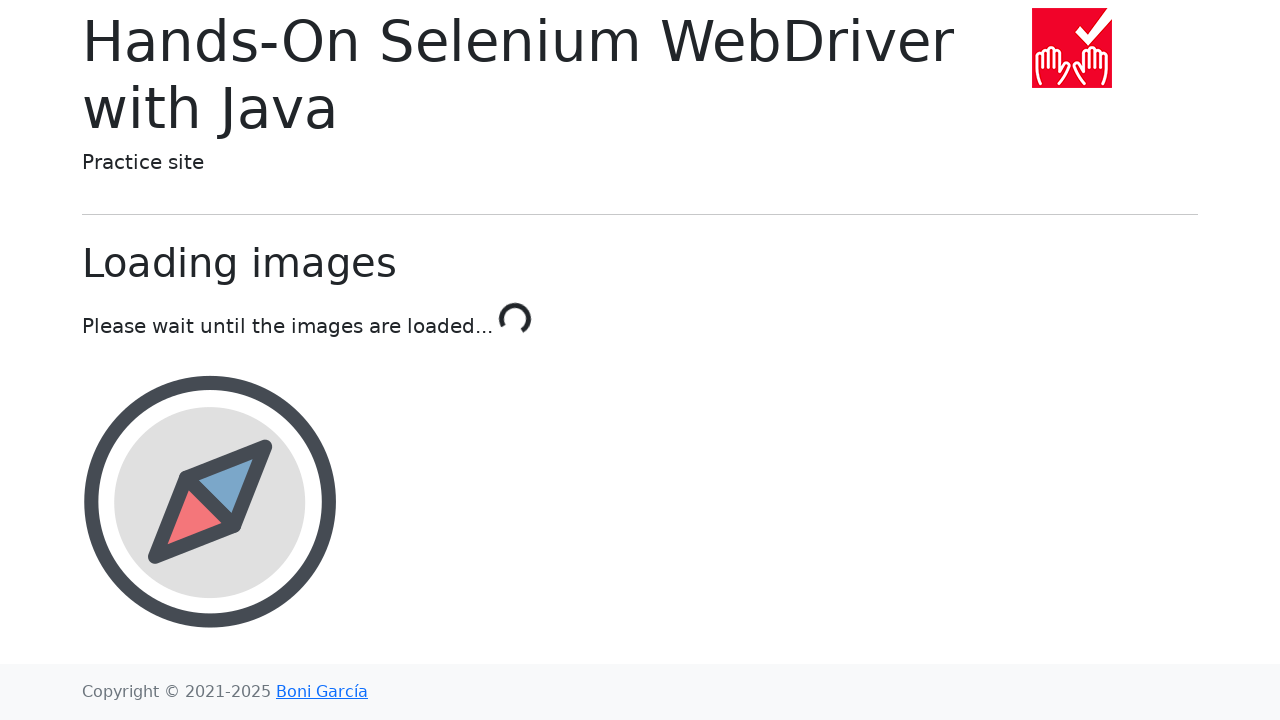

Waited for 'Done!' text indicating all images have loaded
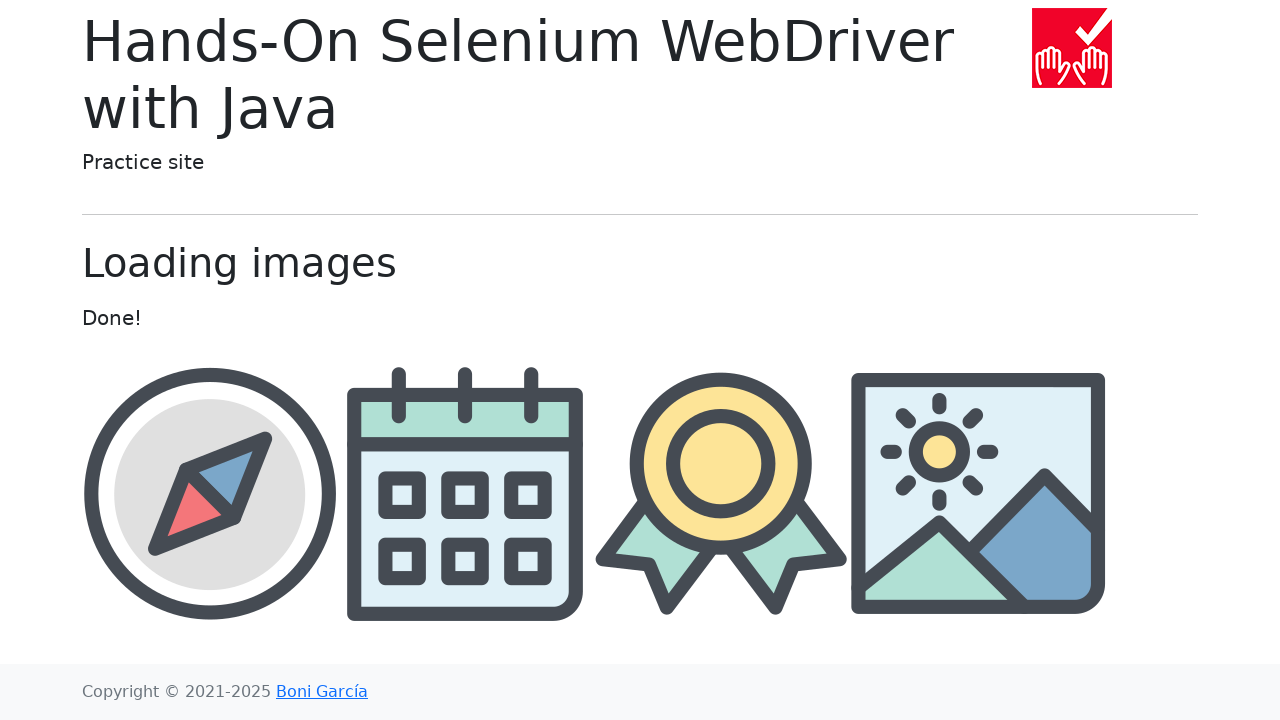

Verified that images are present on the page
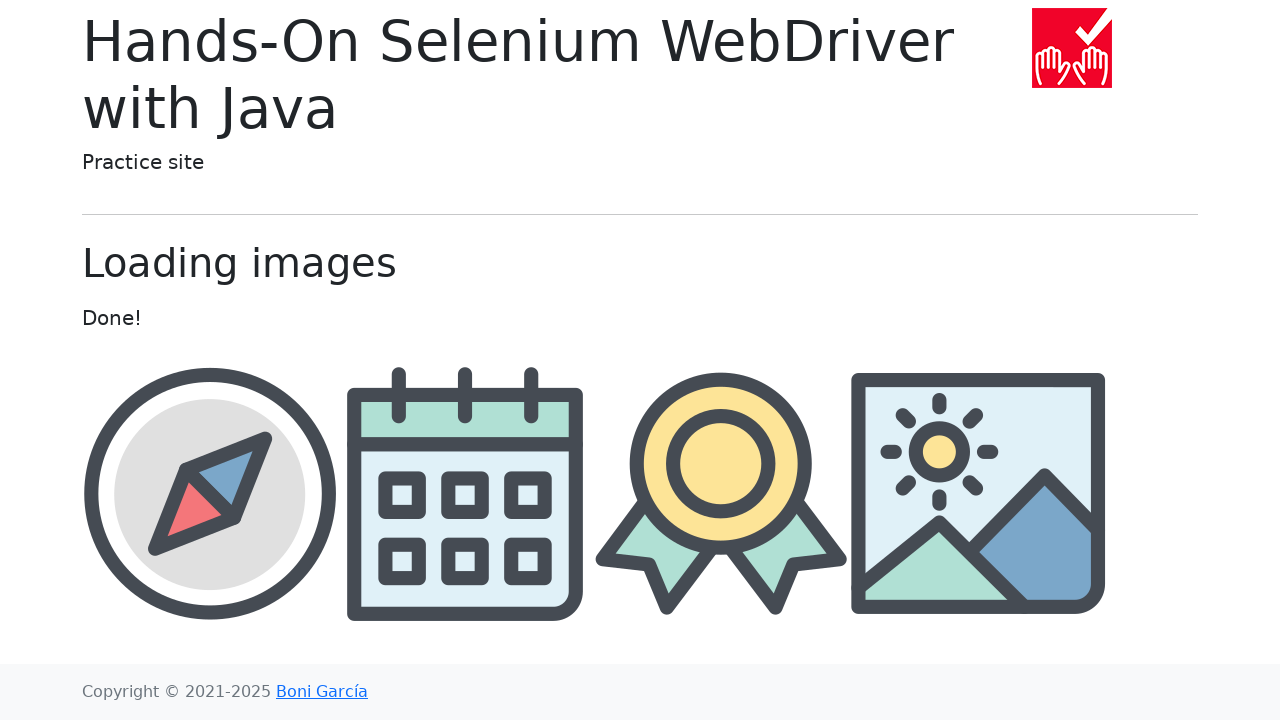

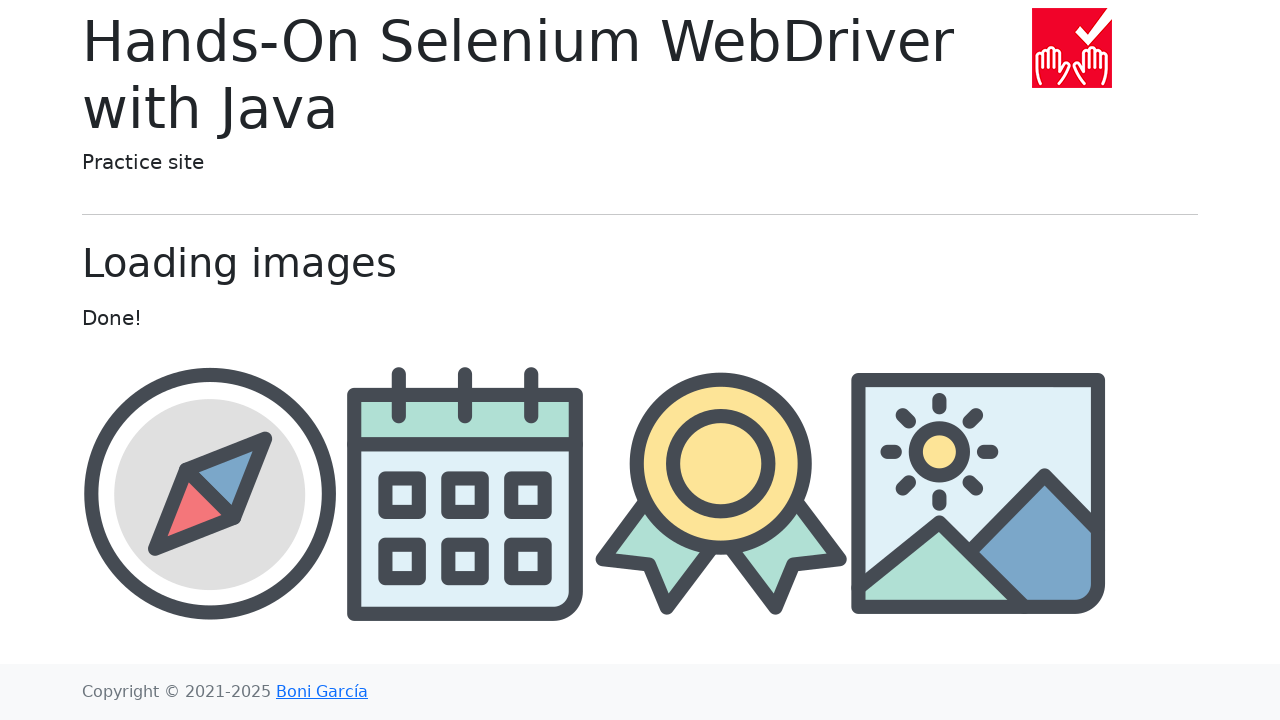